Tests dynamic loading form by clicking start button, waiting for loading bar to disappear, then filling and submitting a login form to verify error message

Starting URL: https://practice.cydeo.com/dynamic_loading/1

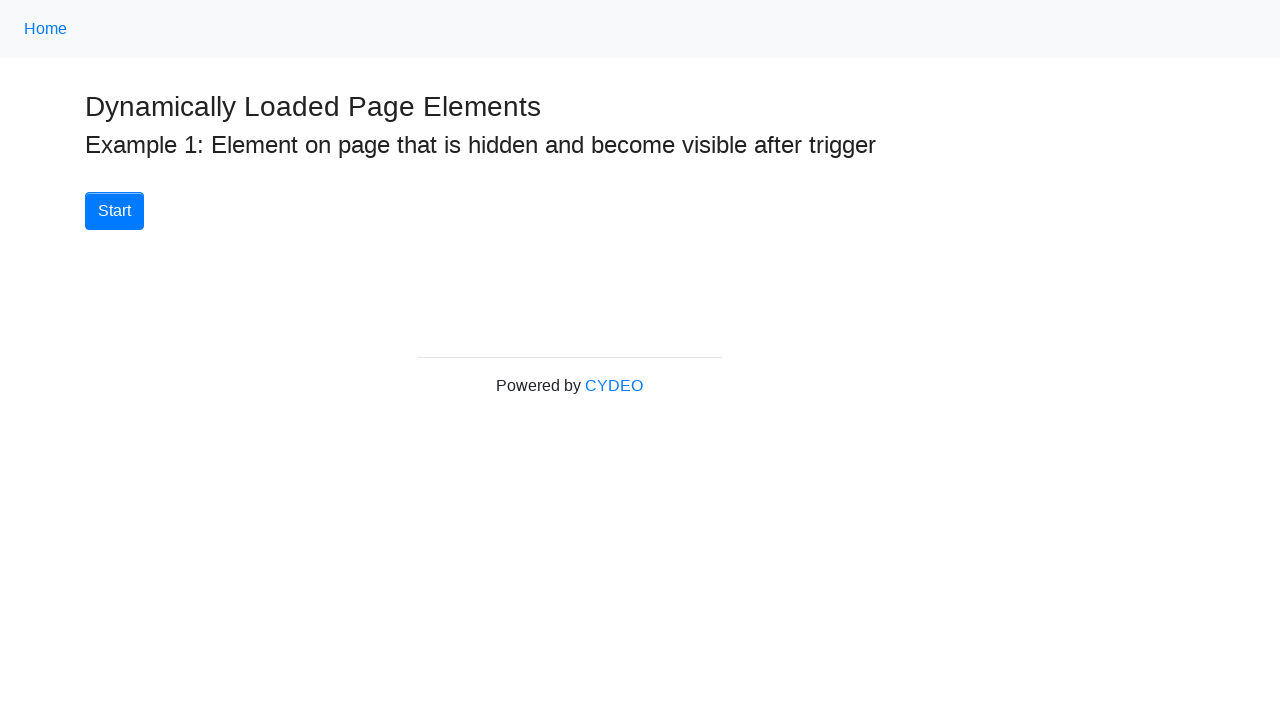

Clicked Start button to initiate dynamic loading at (114, 211) on button:has-text('Start')
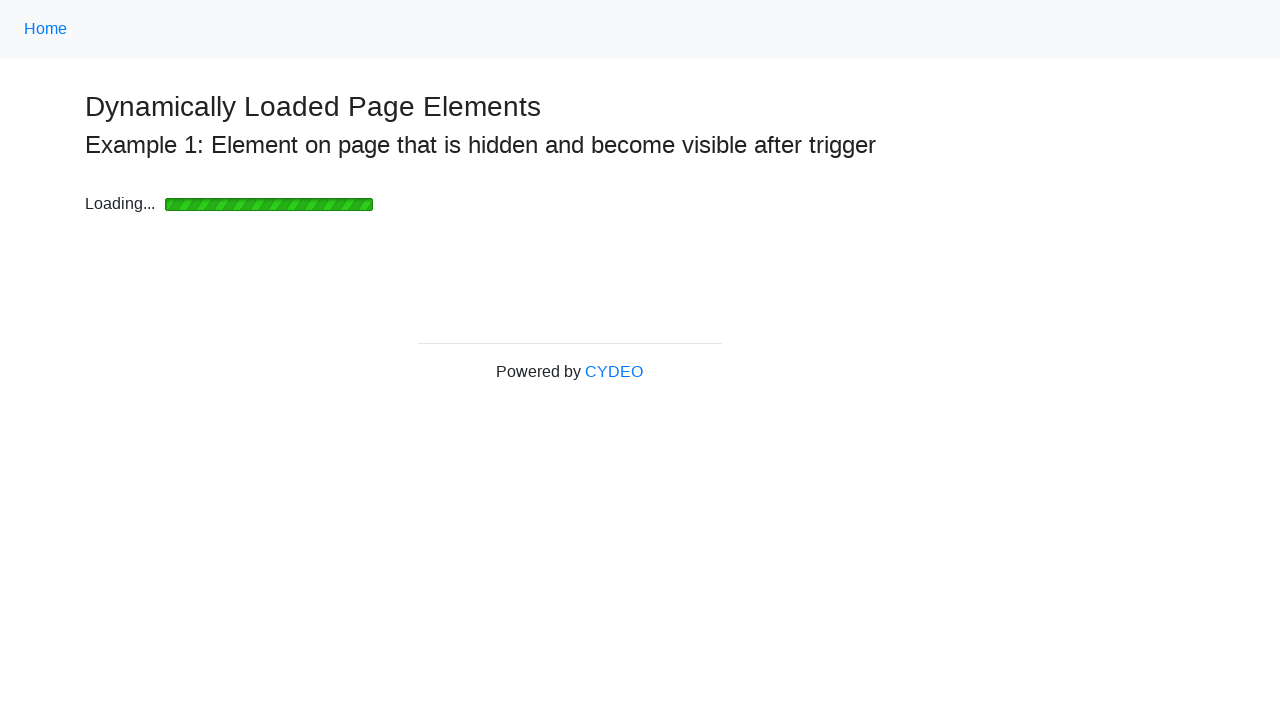

Loading bar disappeared, form is ready
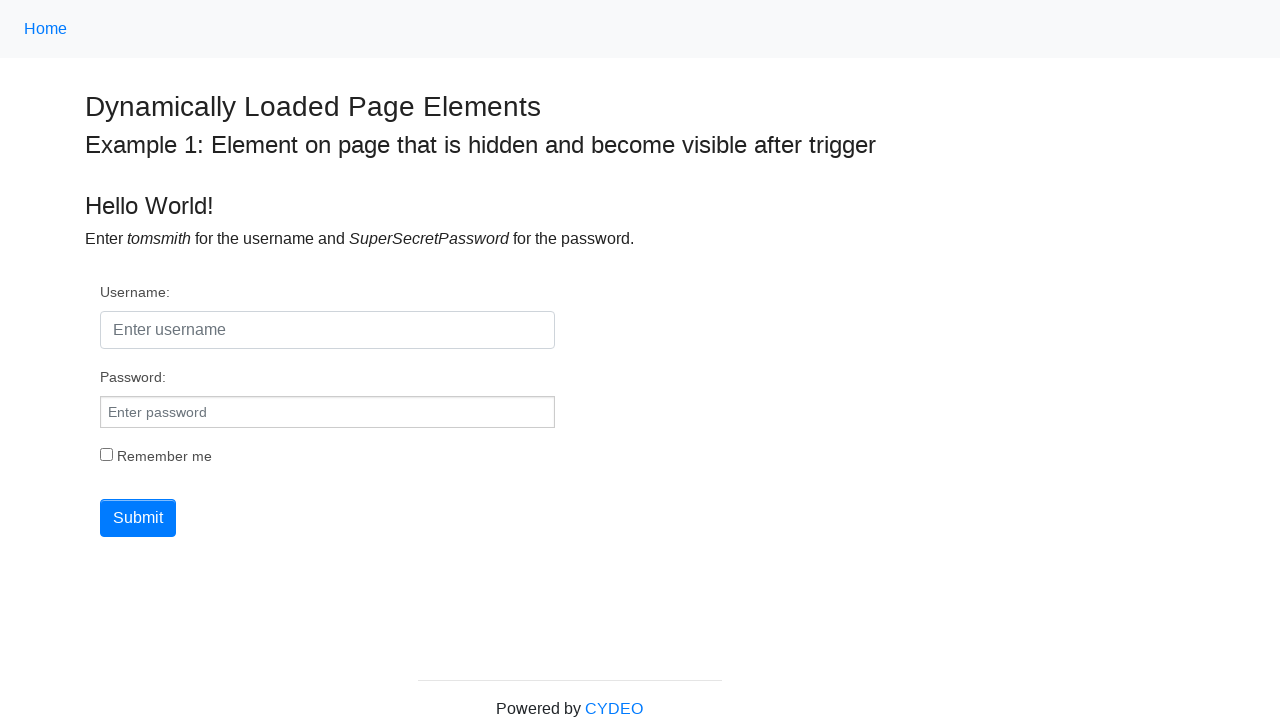

Username input field became visible
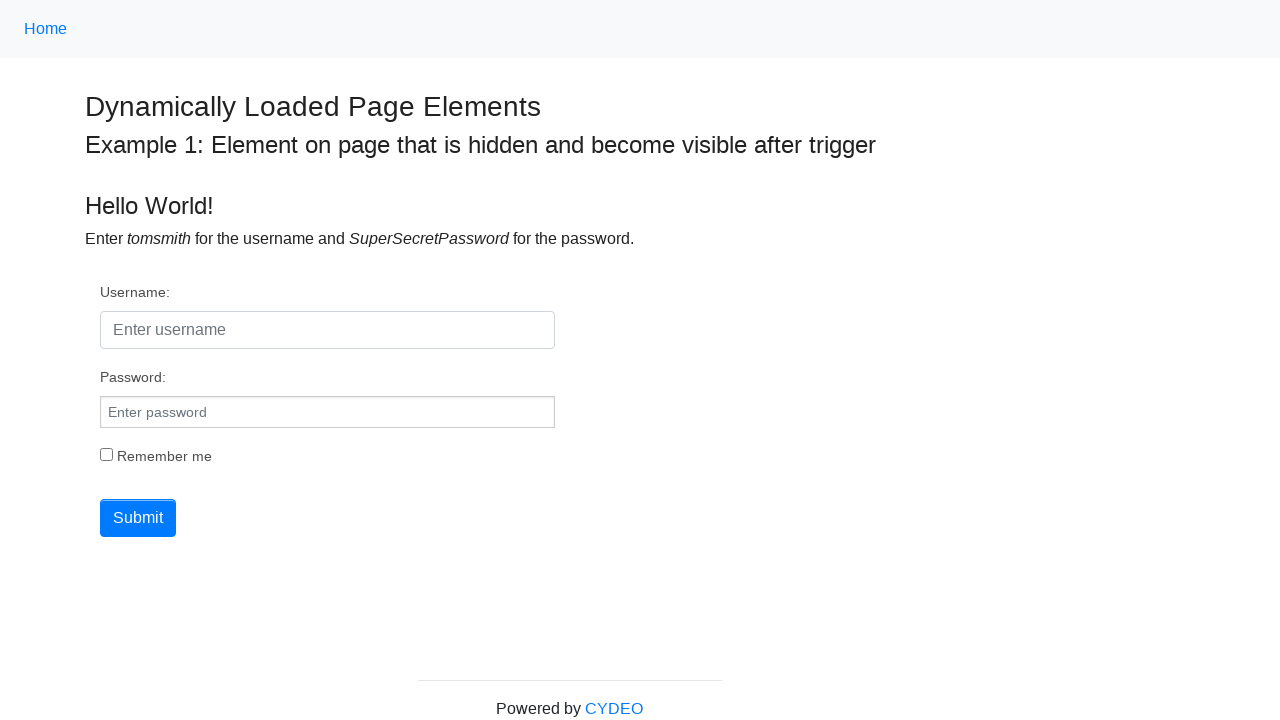

Filled username field with 'tomsmith' on #username
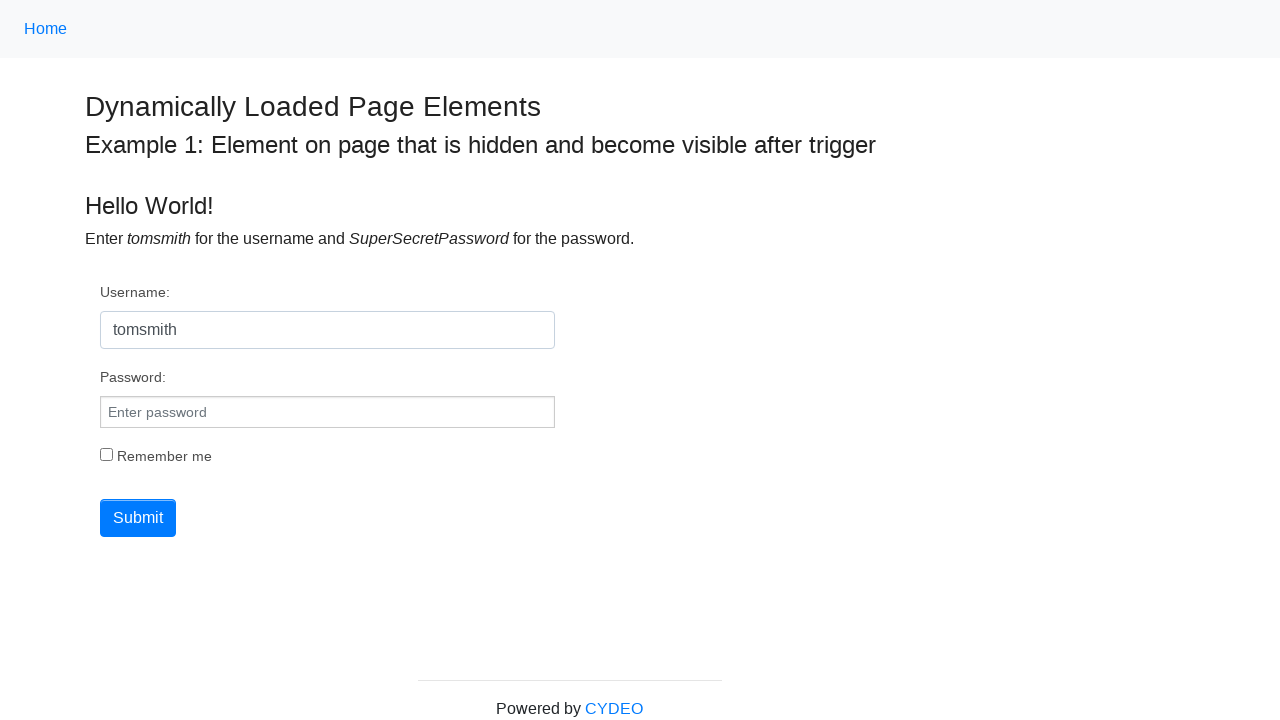

Filled password field with 'somethingwrong' on #pwd
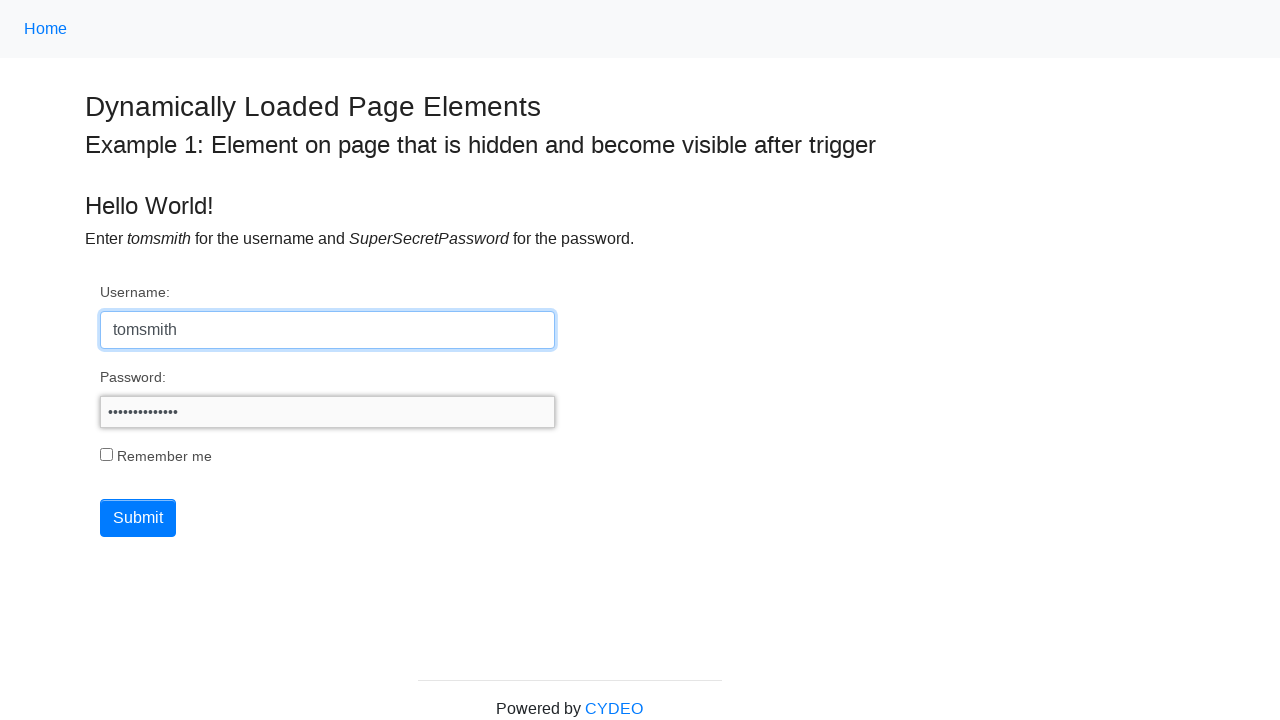

Clicked Submit button to submit login form at (138, 518) on button[type='submit']
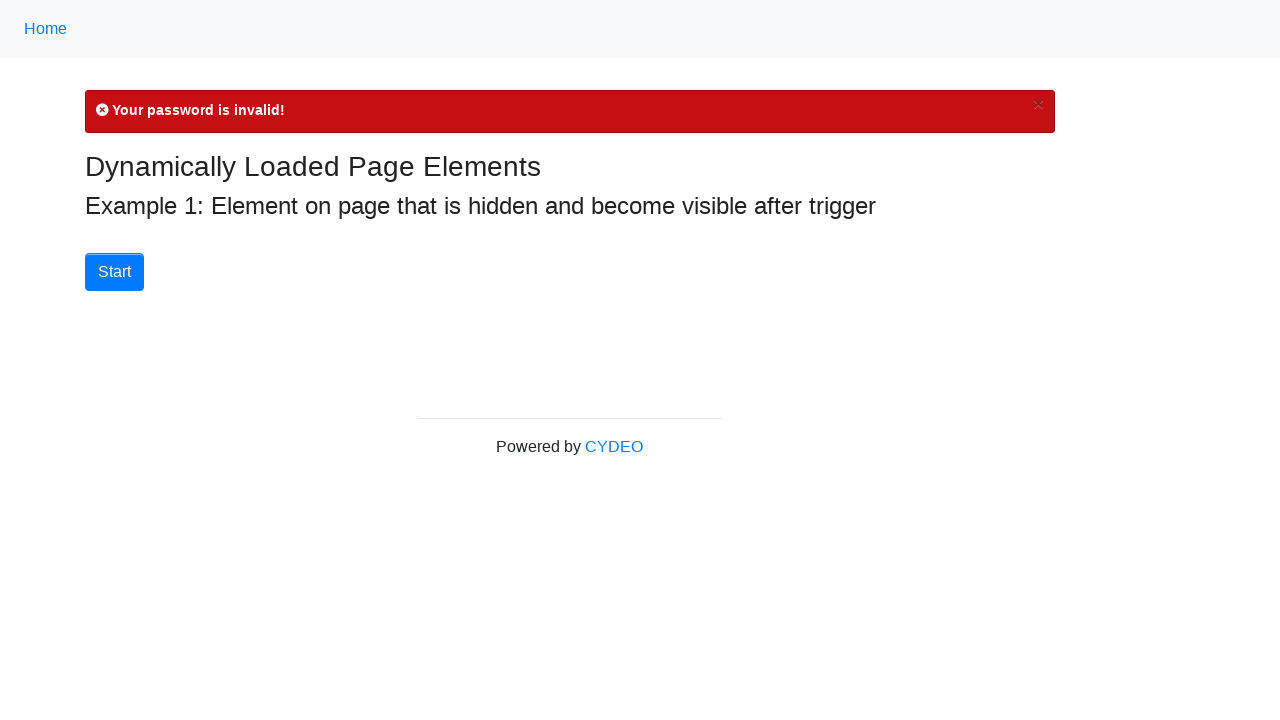

Error message 'Your password is invalid!' appeared
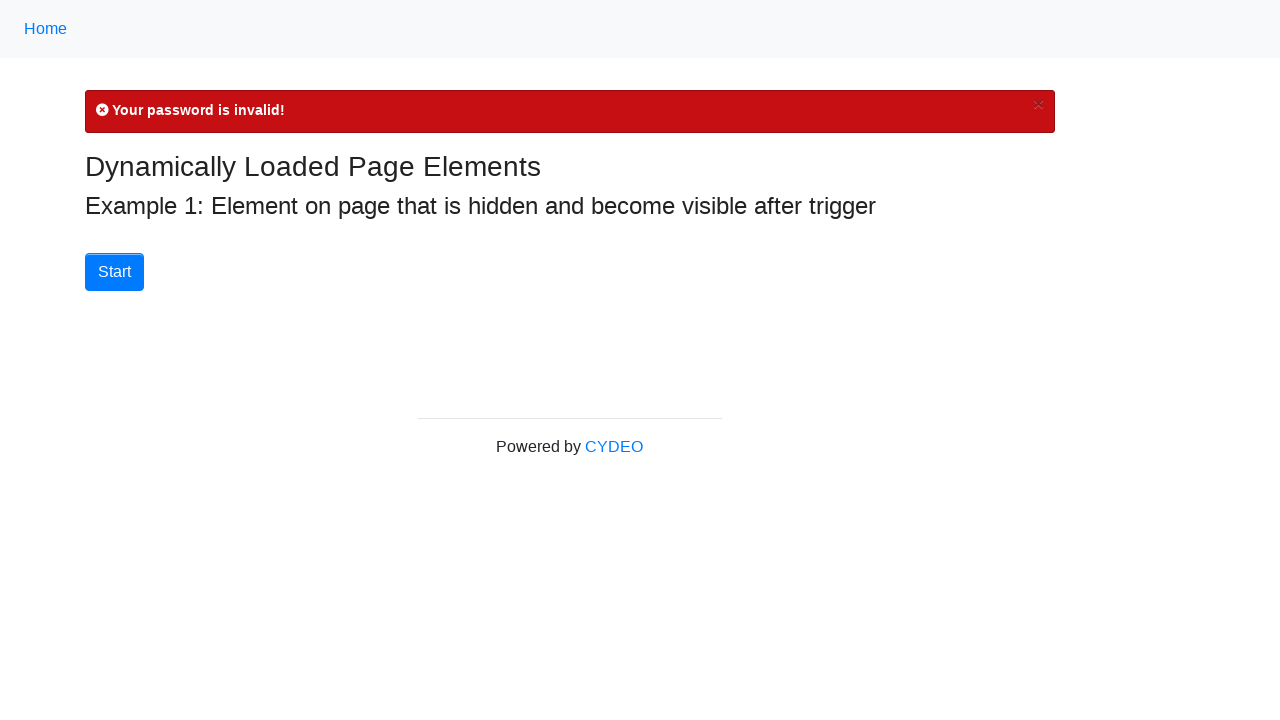

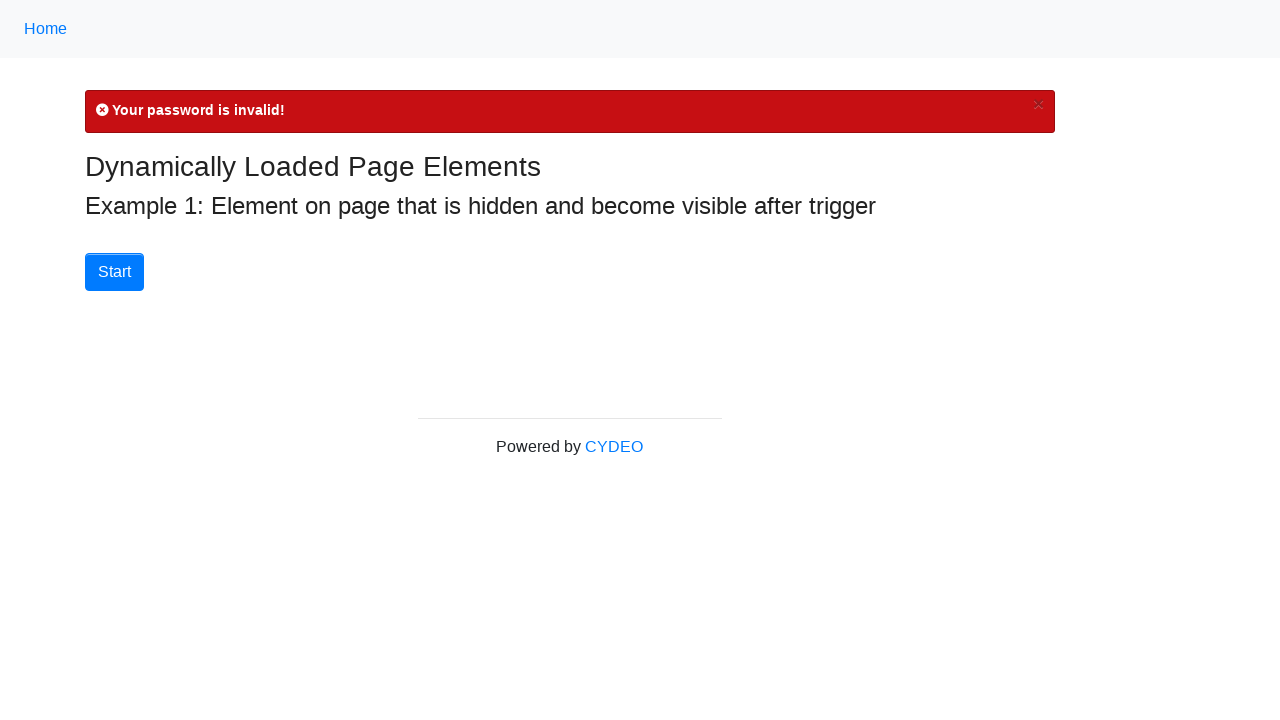